Tests registration flow without zip code and verifies error message is displayed

Starting URL: https://www.sharelane.com/

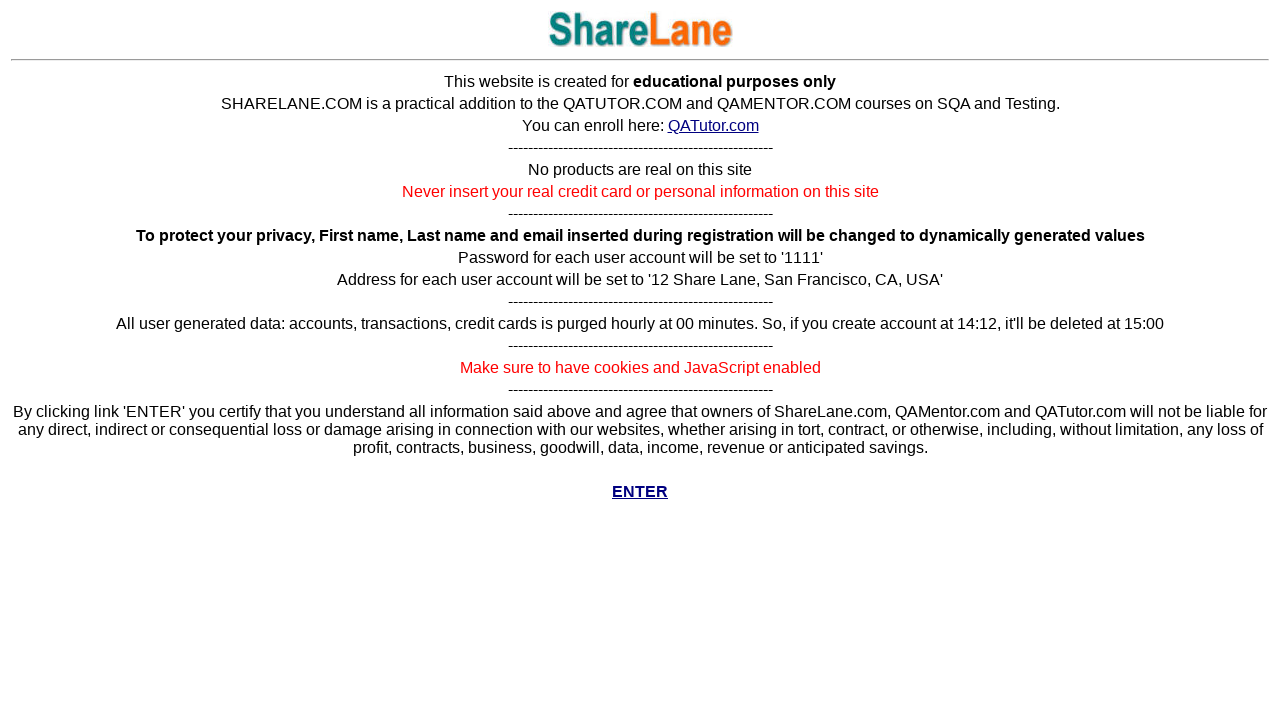

Clicked ENTER link on ShareLane homepage at (640, 492) on xpath=//*[text()='ENTER']
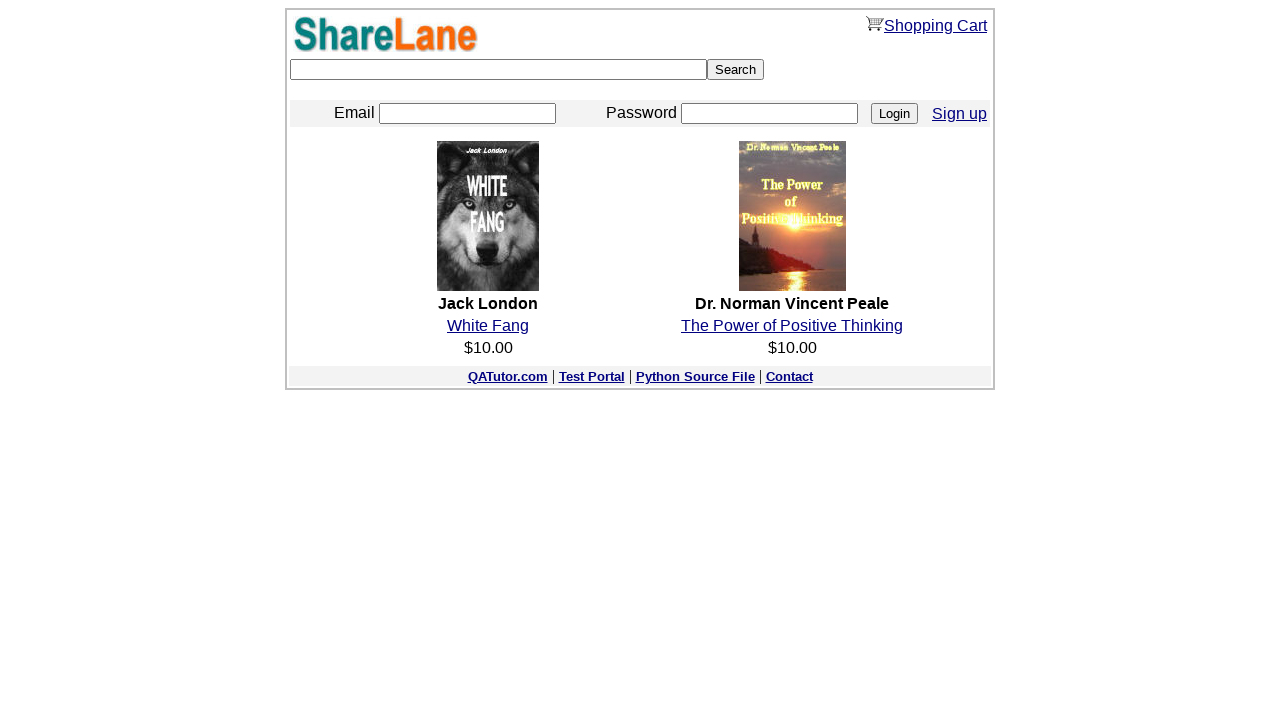

Navigated to registration page
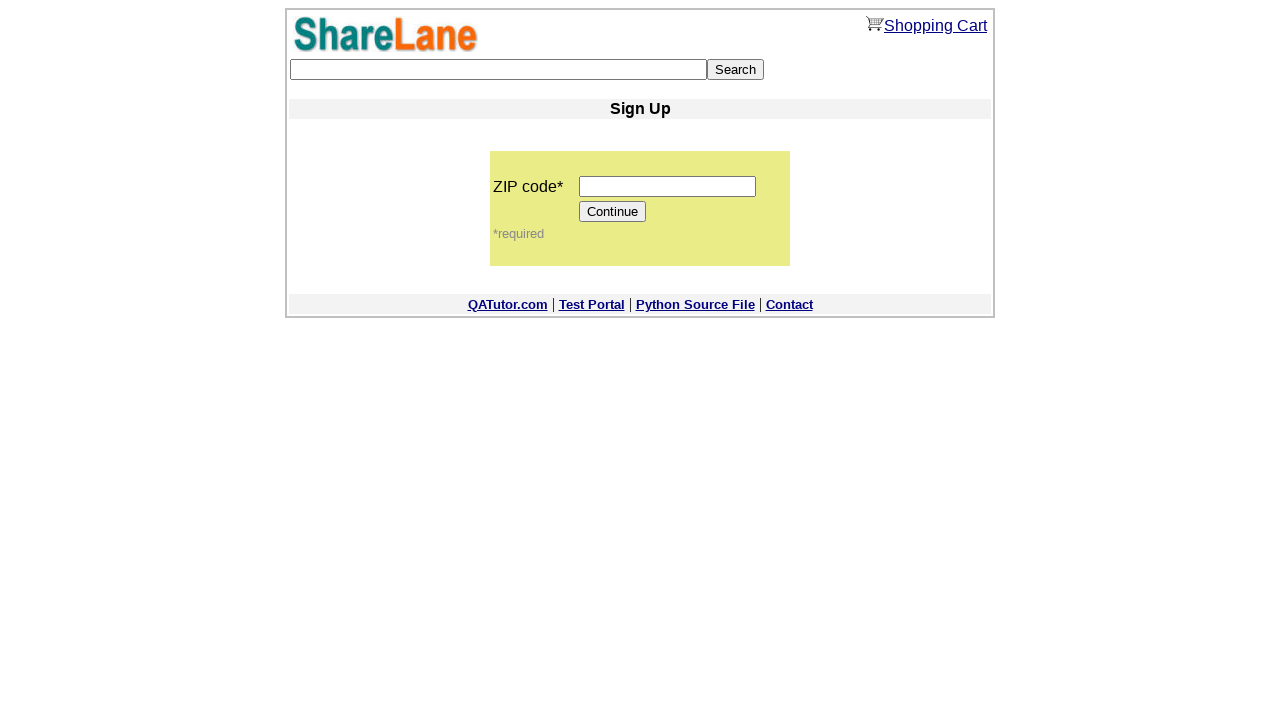

Left zip code field empty on input[name='zip_code']
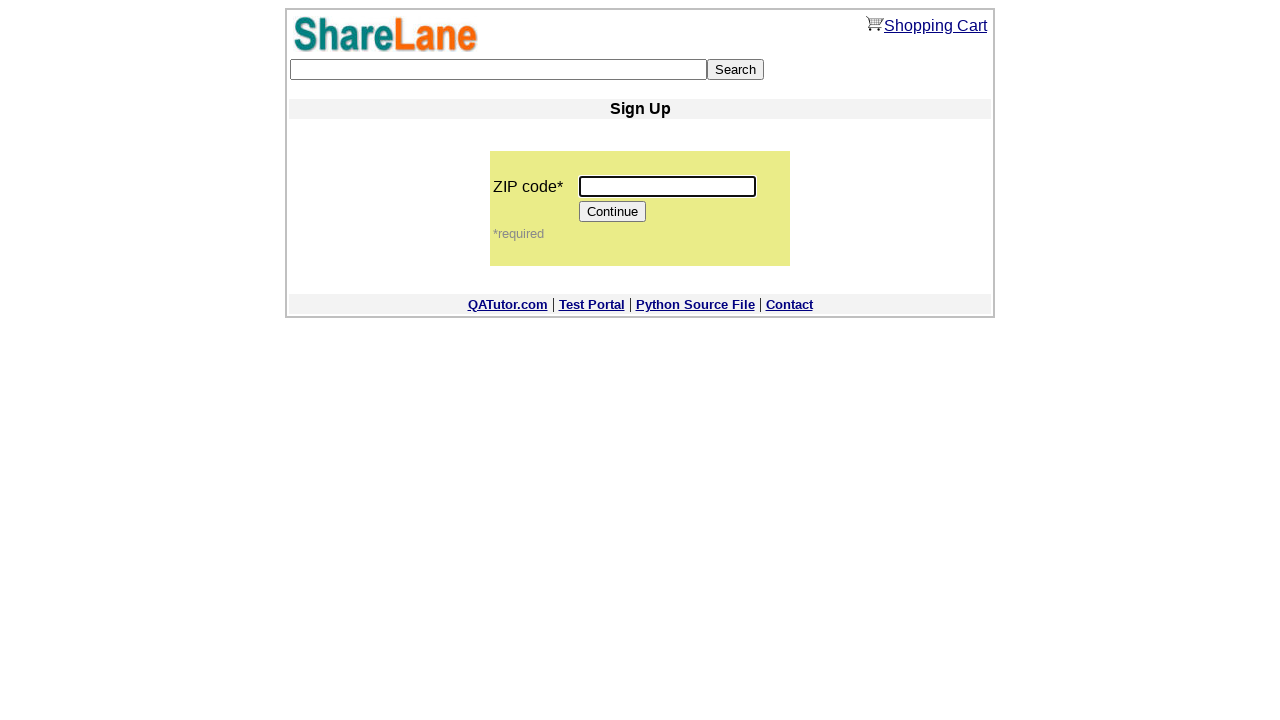

Clicked Continue button without entering zip code at (613, 212) on input[value='Continue']
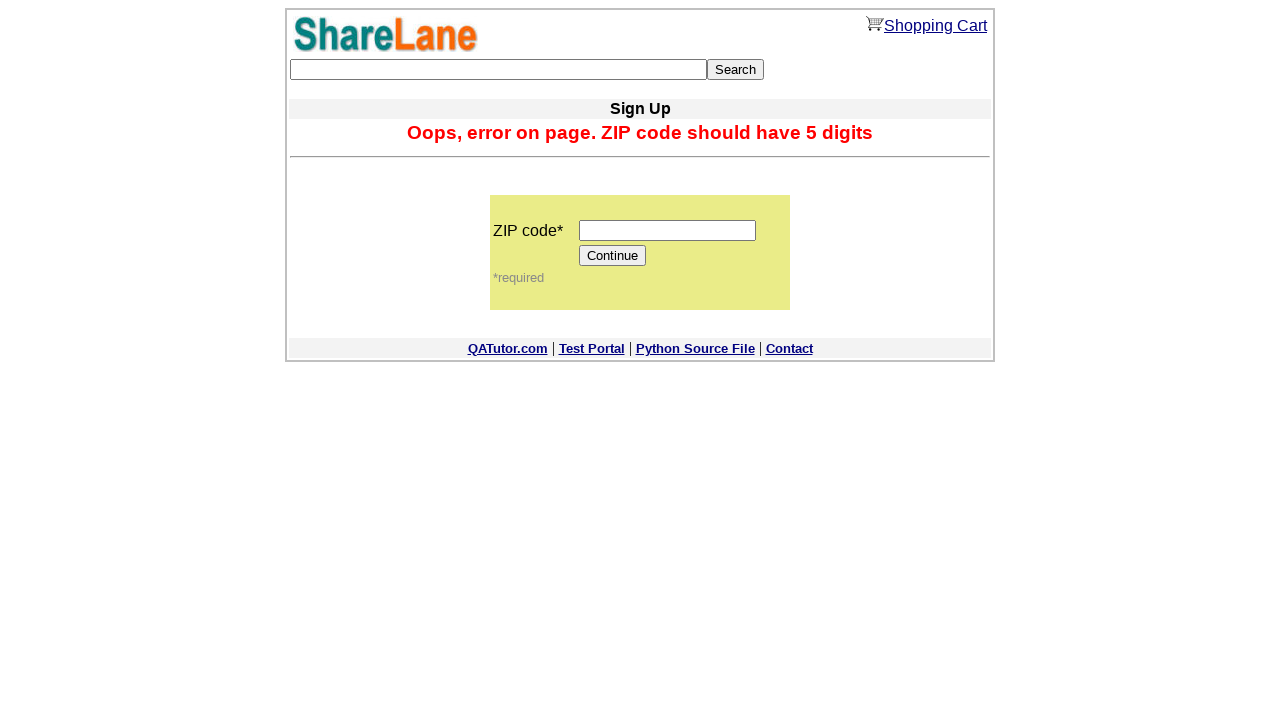

Error message appeared confirming zip code is required
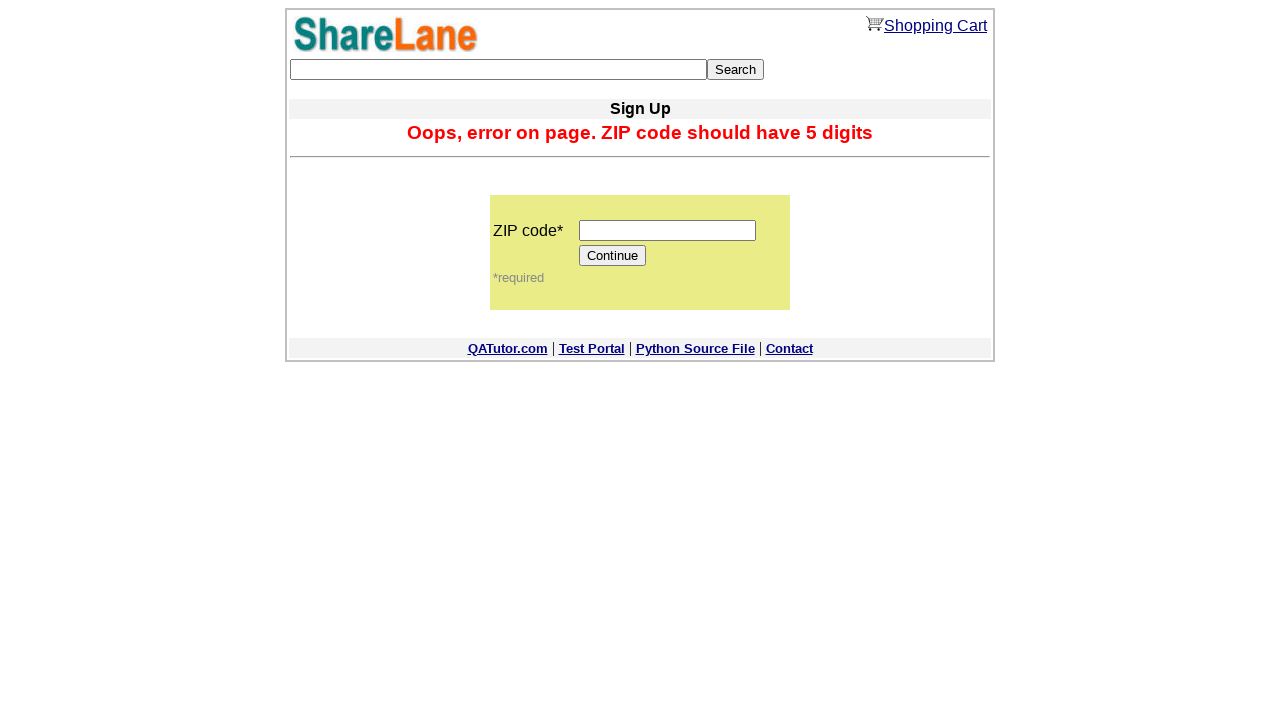

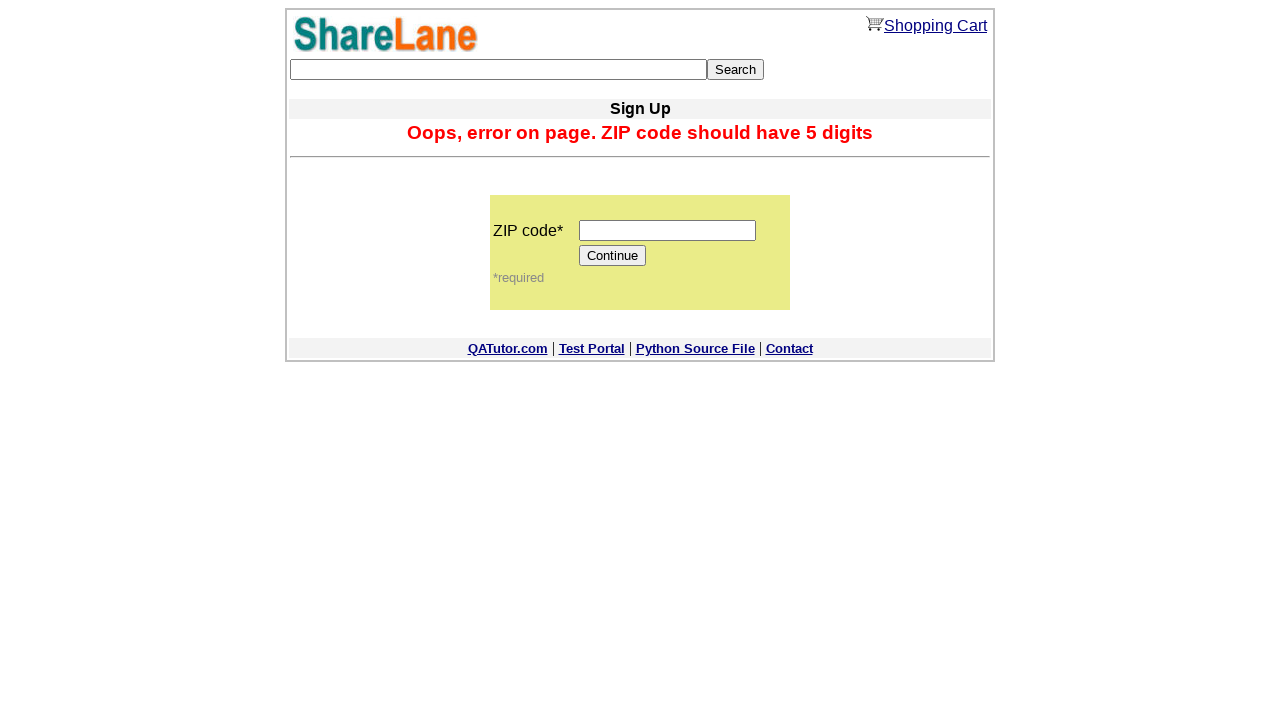